Navigates to Mars news page and waits for news content to load

Starting URL: https://data-class-mars.s3.amazonaws.com/Mars/index.html

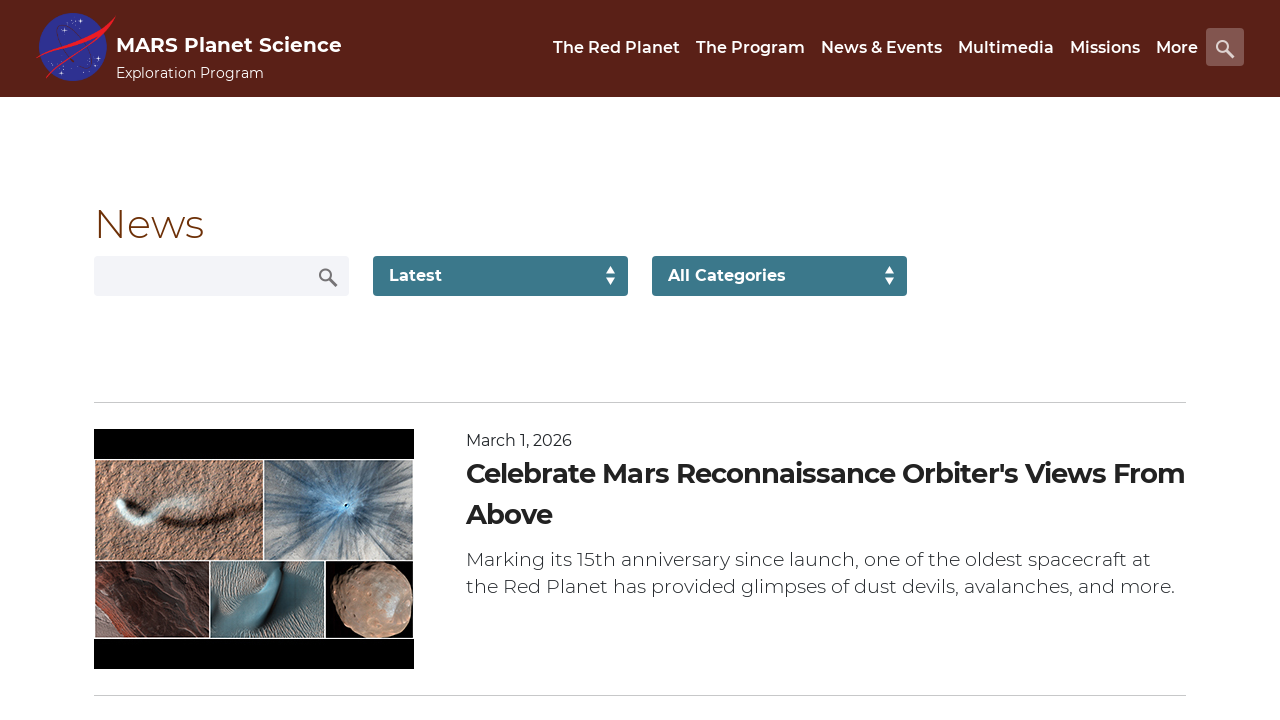

Navigated to Mars news page
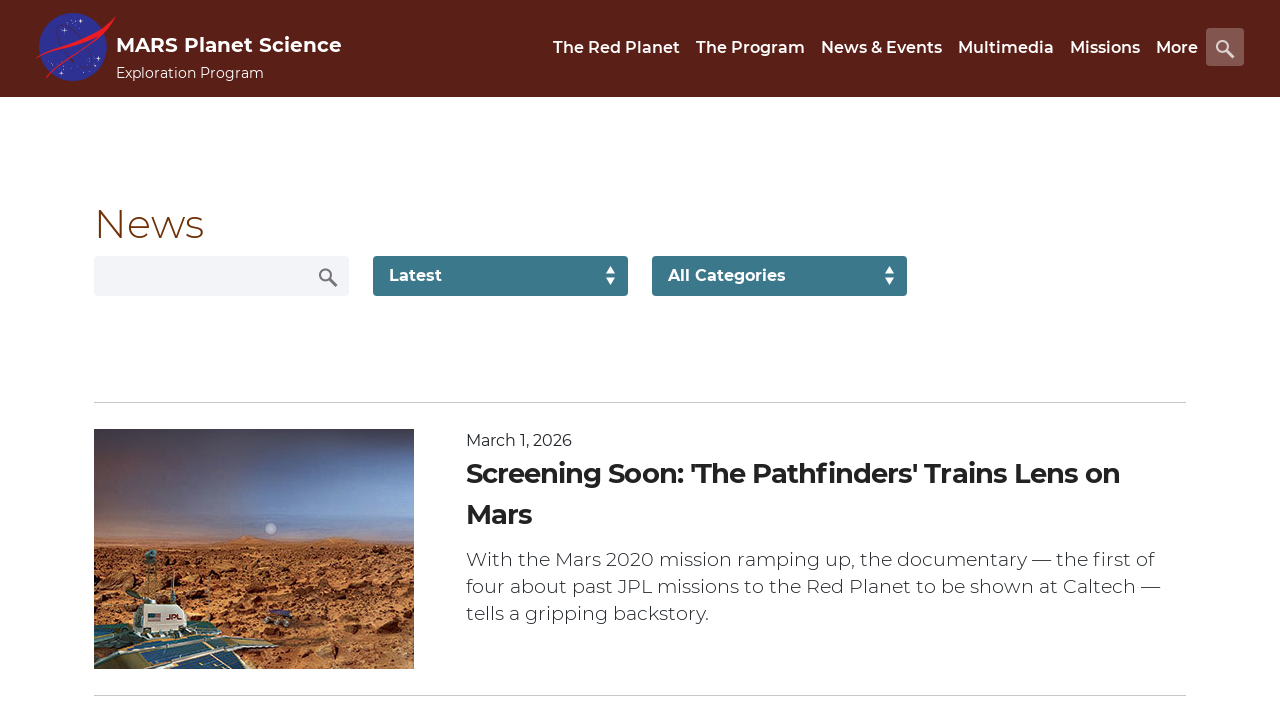

News content loaded - div.list_text selector found
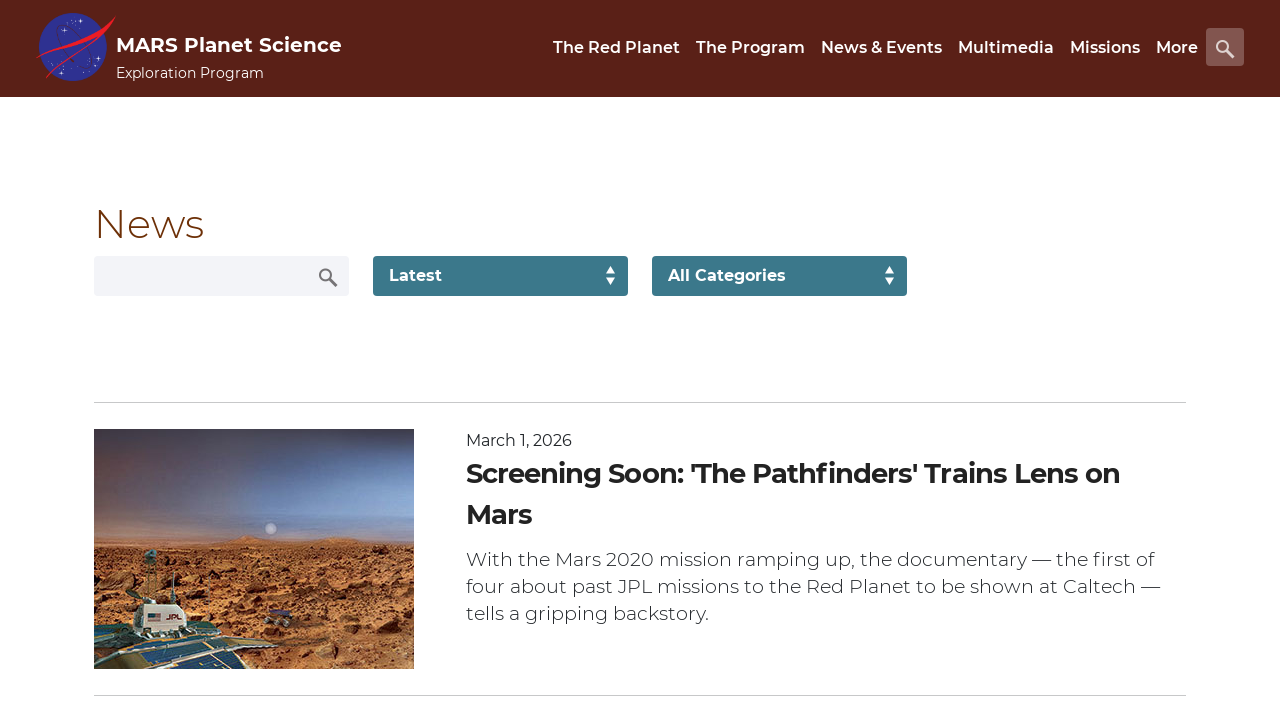

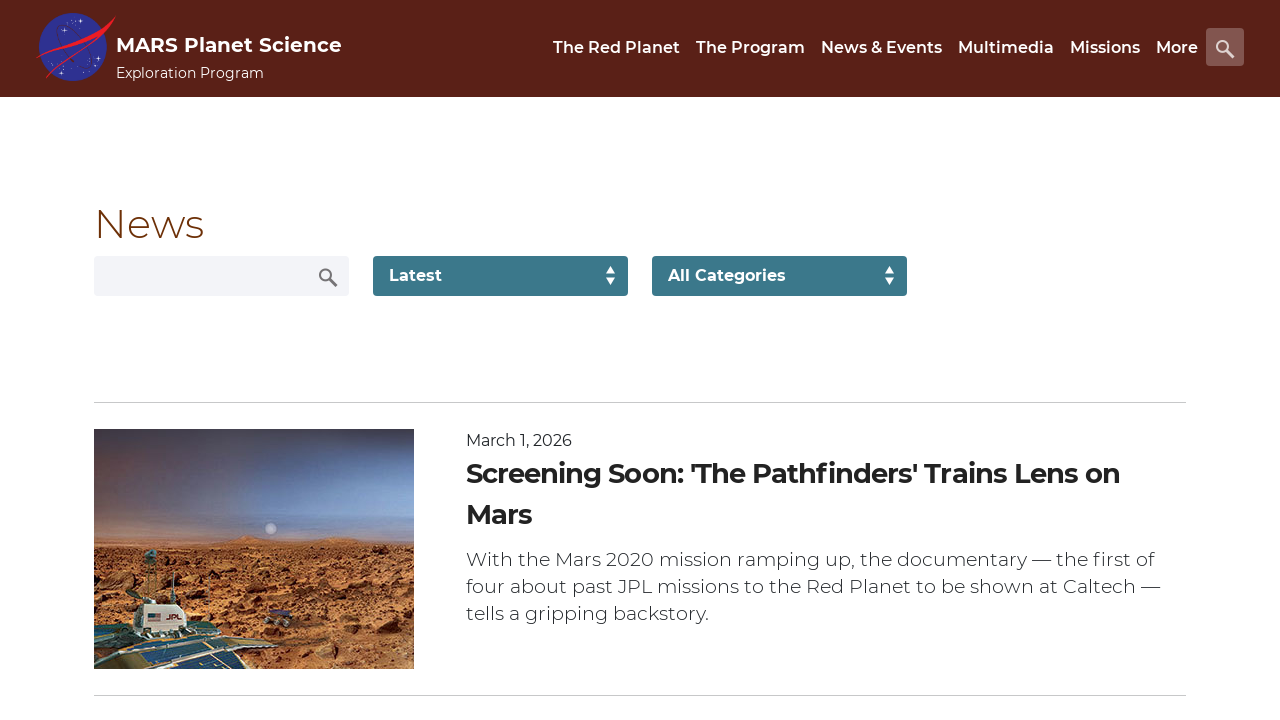